Navigates to the Rahul Shetty Academy Selenium Practice offers page and verifies it loads successfully

Starting URL: https://rahulshettyacademy.com/seleniumPractise/#/offers

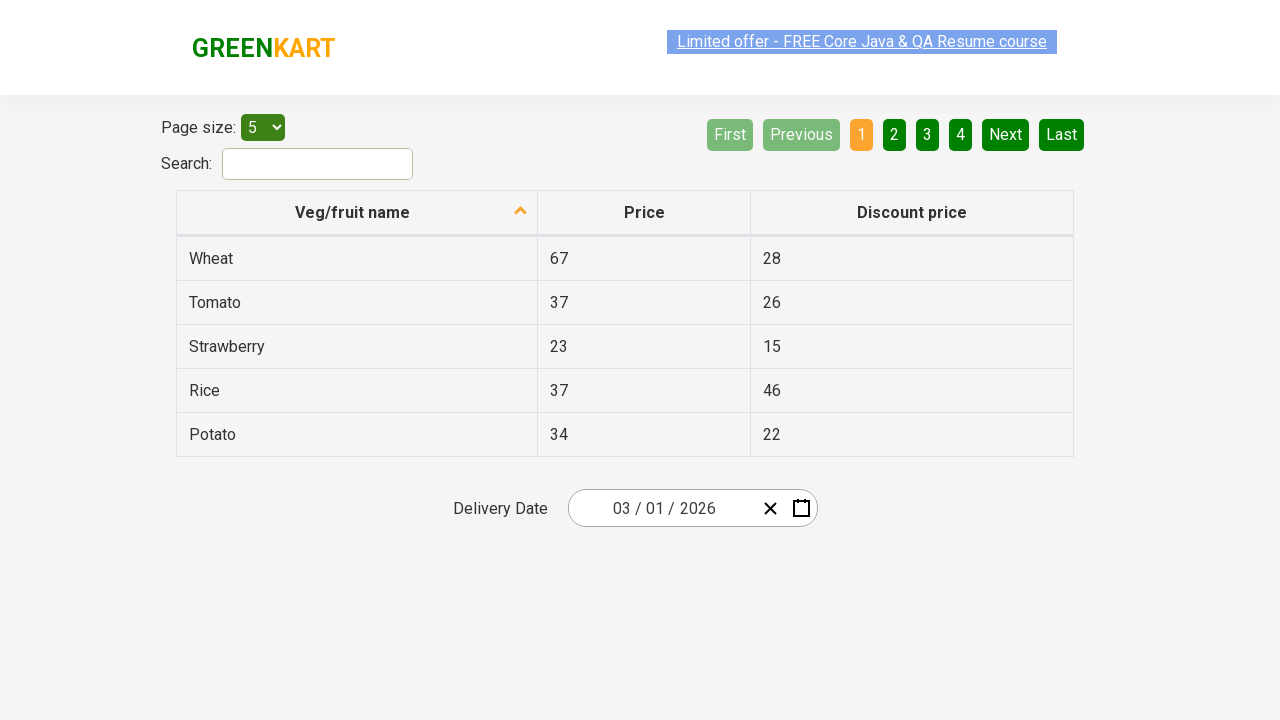

Page DOM content loaded
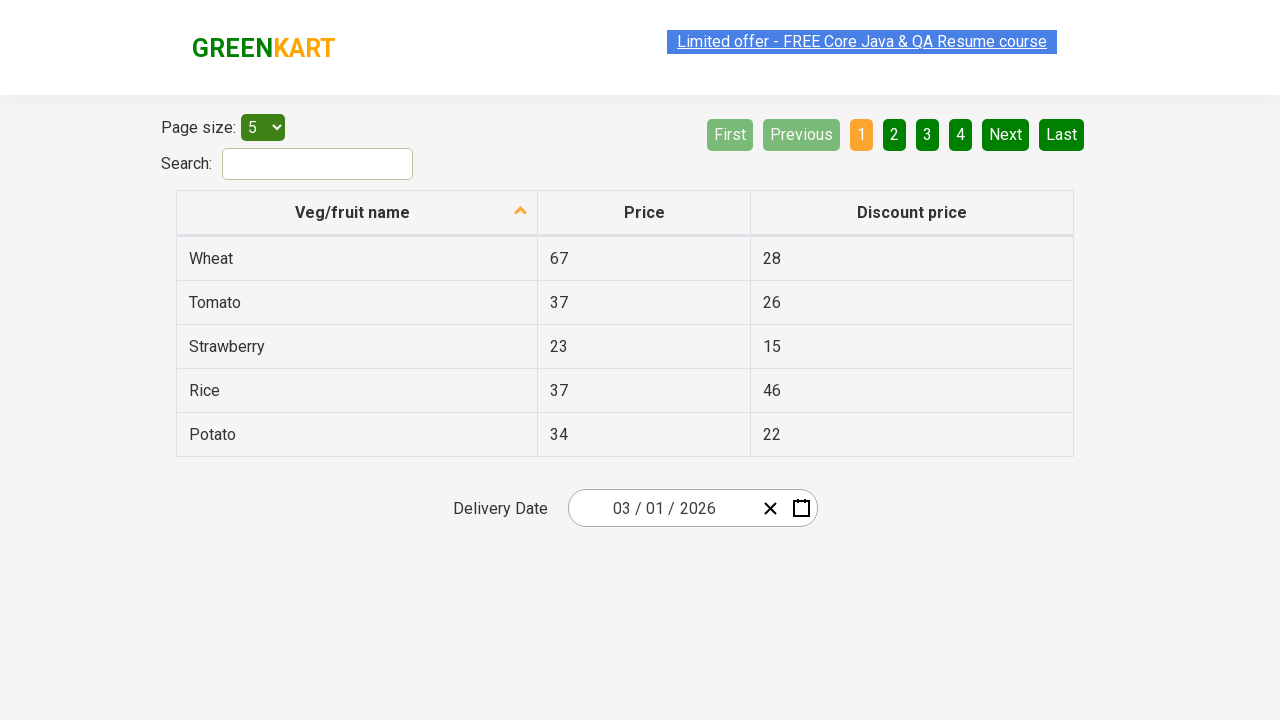

Offers table loaded successfully on Rahul Shetty Academy Selenium Practice page
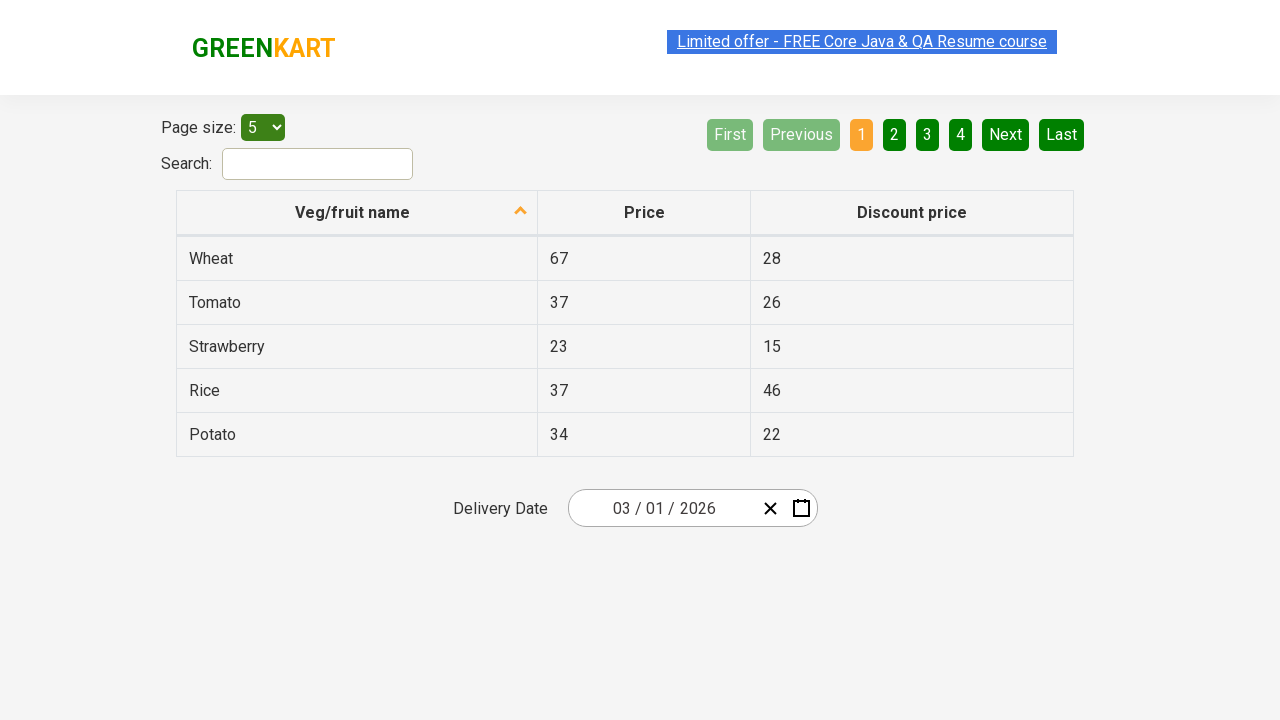

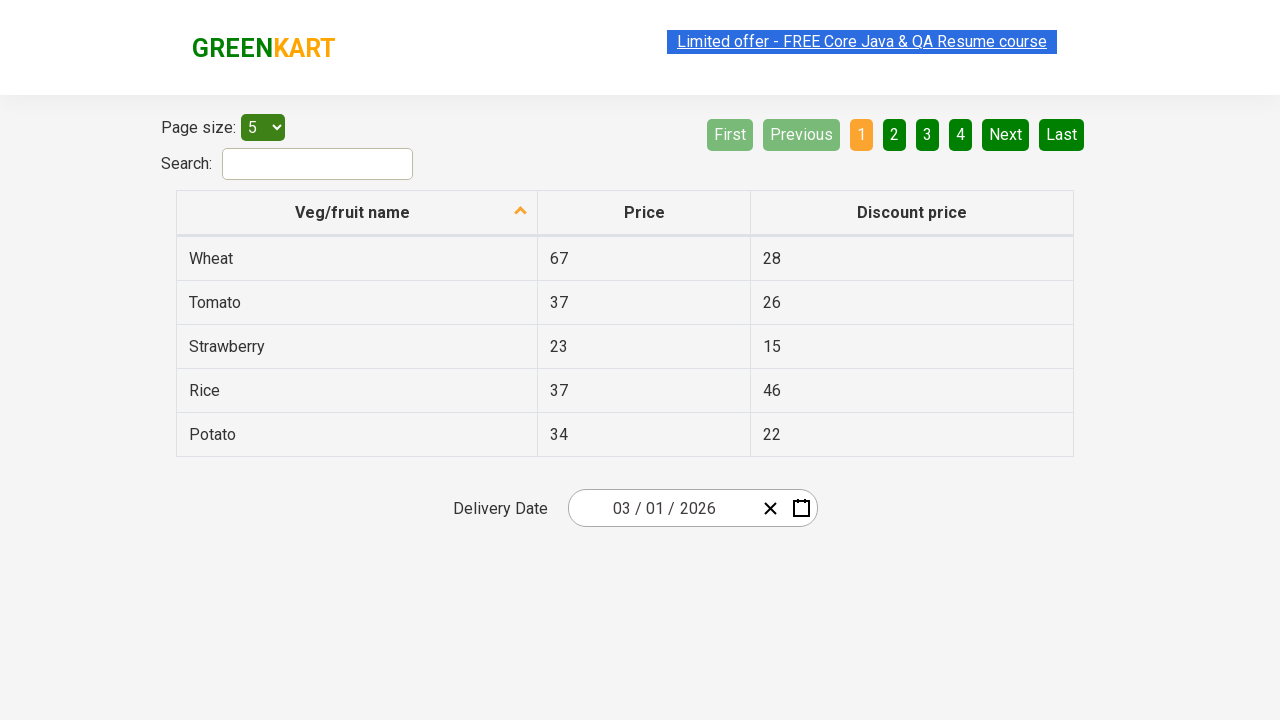